Creates a new paste on Pastebin by filling in code content, selecting Bash syntax highlighting, setting expiration to 10 minutes, and adding a title

Starting URL: https://pastebin.com/

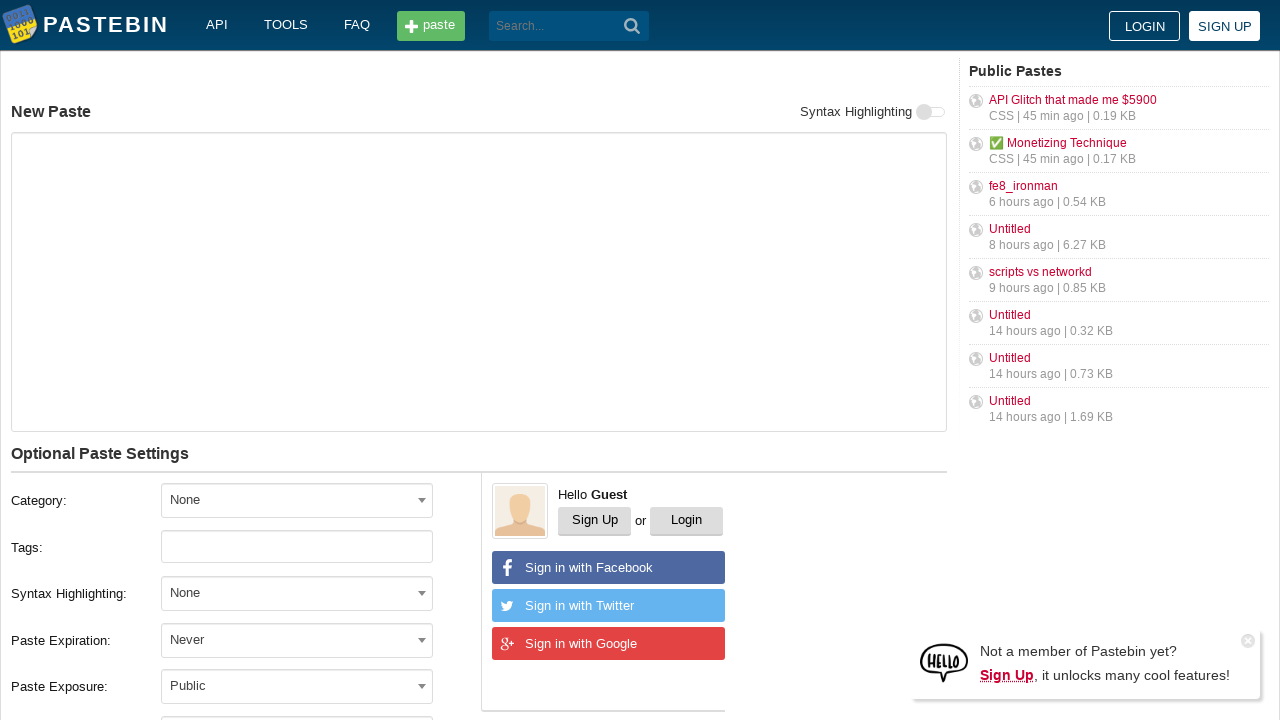

Clicked the create paste button at (431, 26) on .header__btn
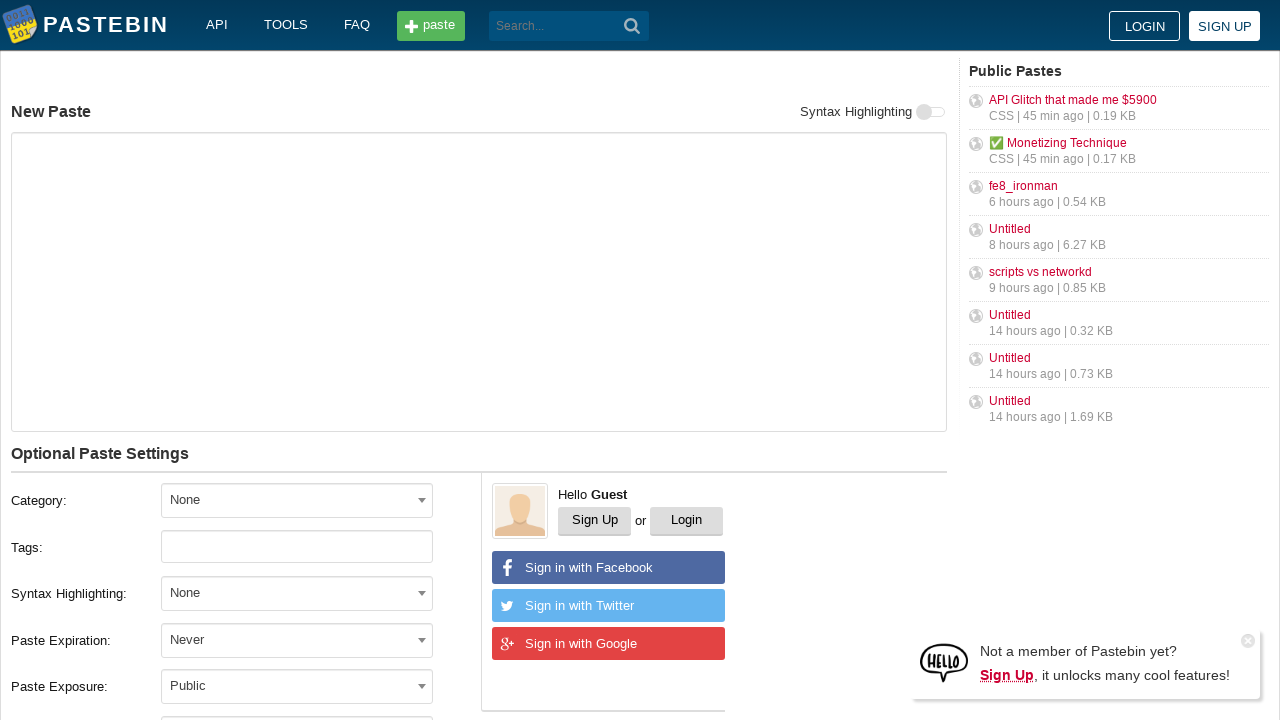

Clicked on the paste text area at (479, 282) on #postform-text
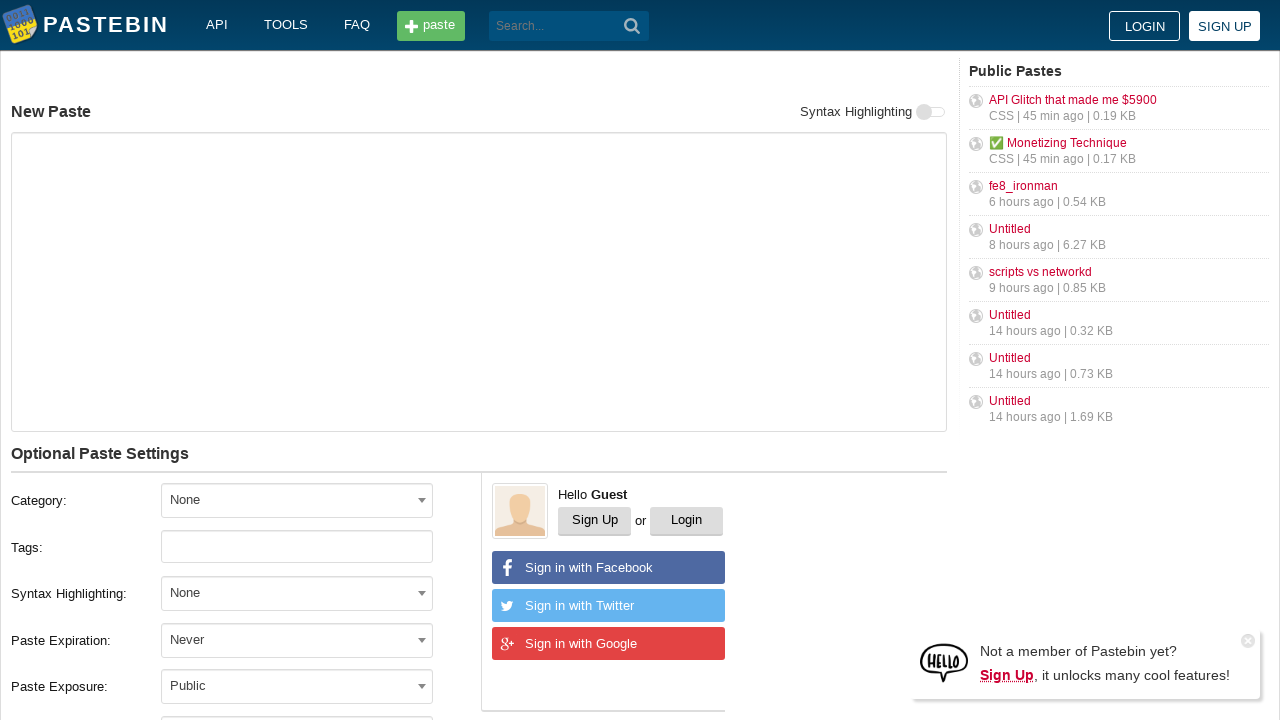

Filled the text area with Bash code content on #postform-text
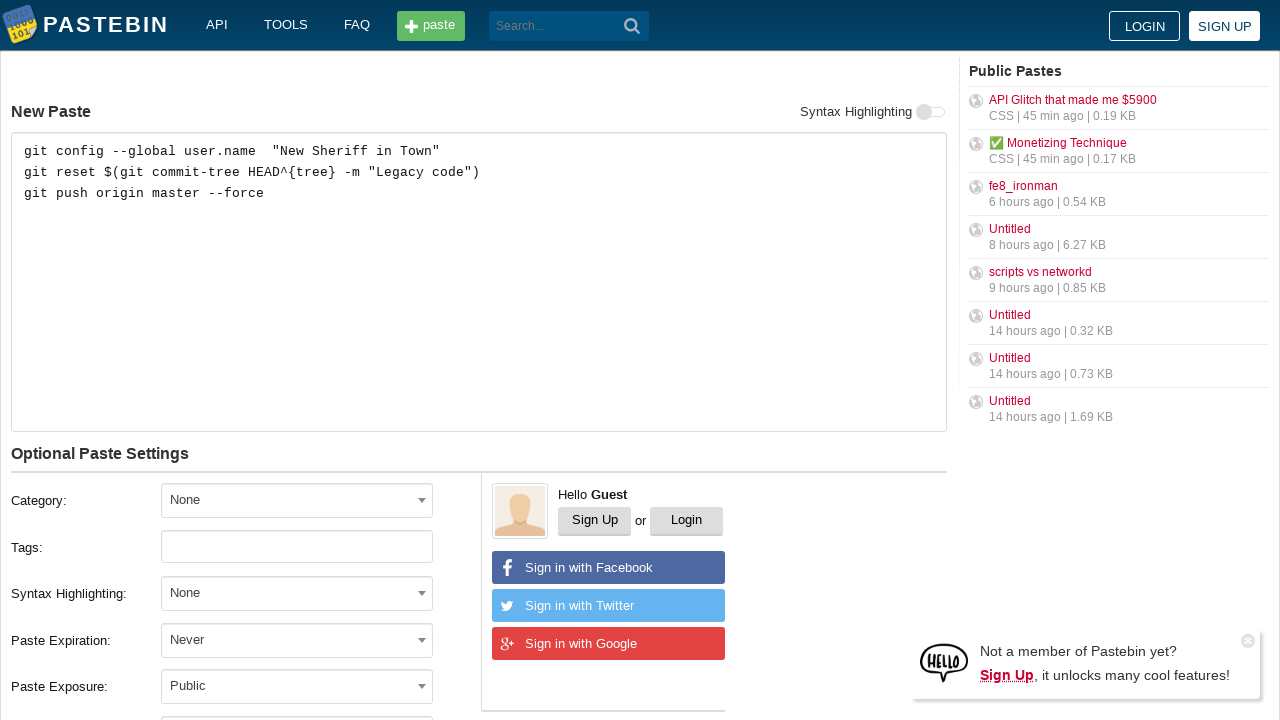

Toggled additional options at (932, 112) on .toggle__control
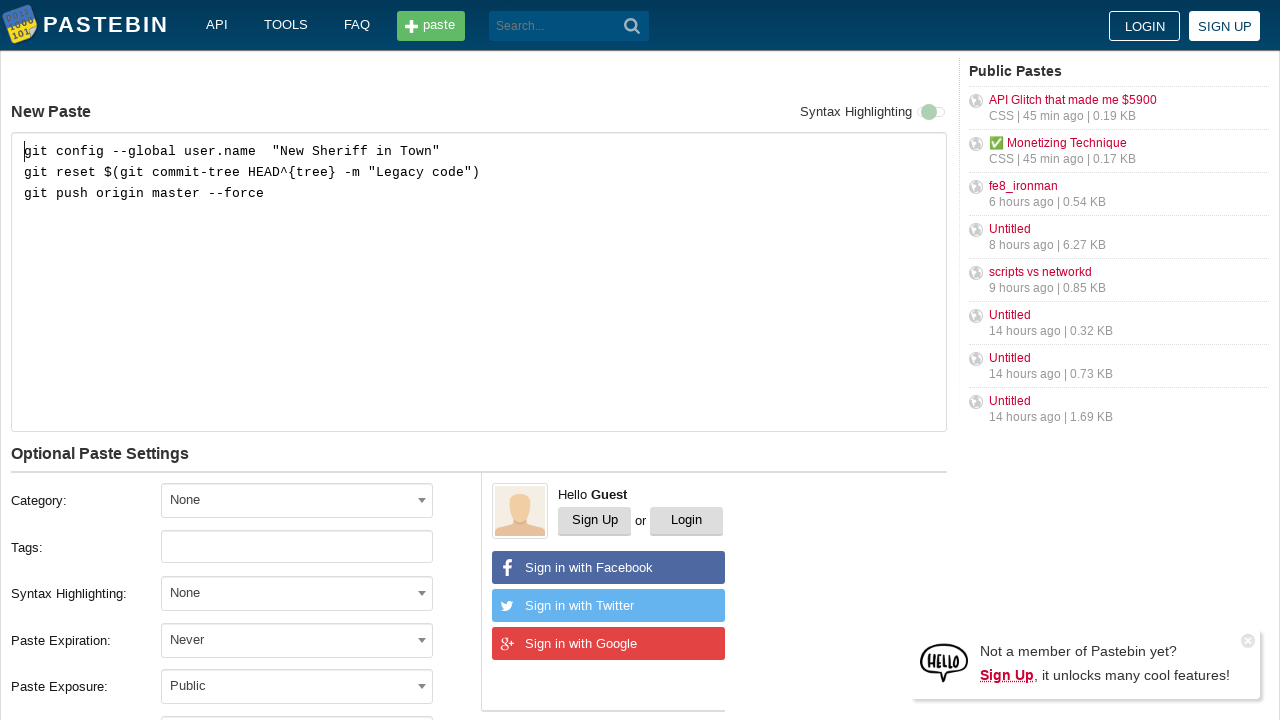

Opened syntax highlighting dropdown at (297, 593) on #select2-postform-format-container
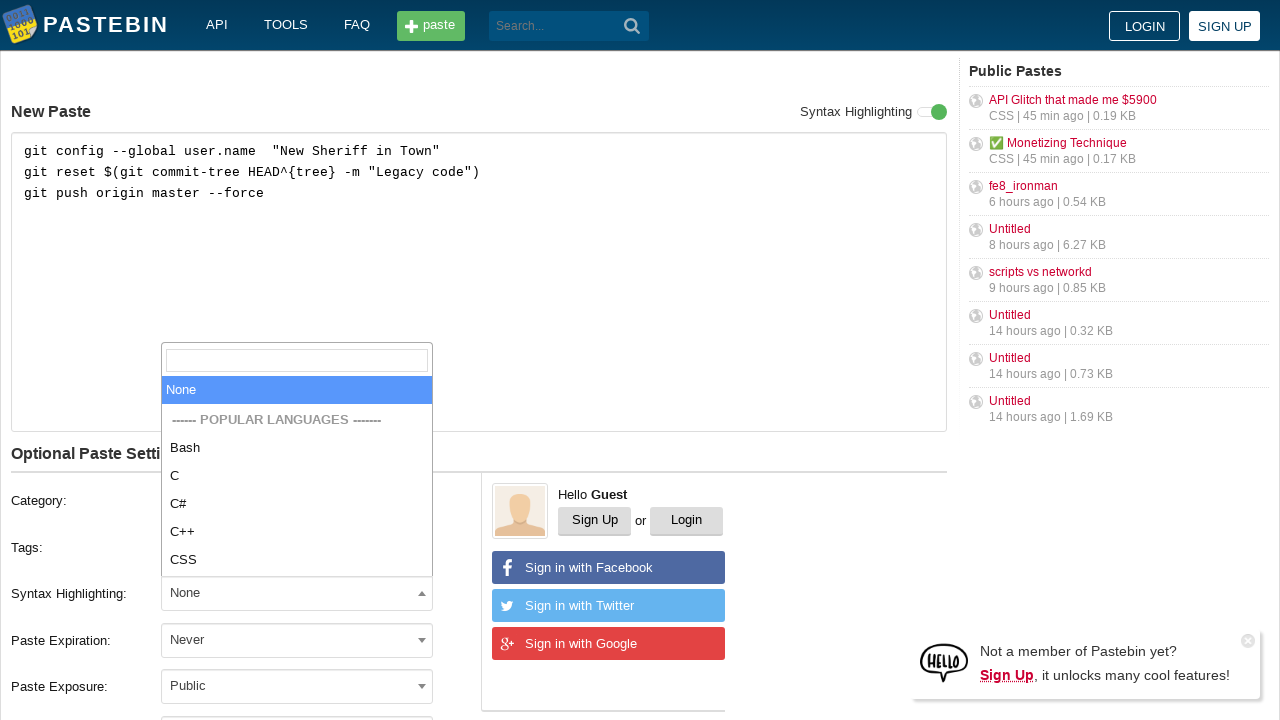

Typed 'Bash' in syntax highlighting search field on .select2-search__field
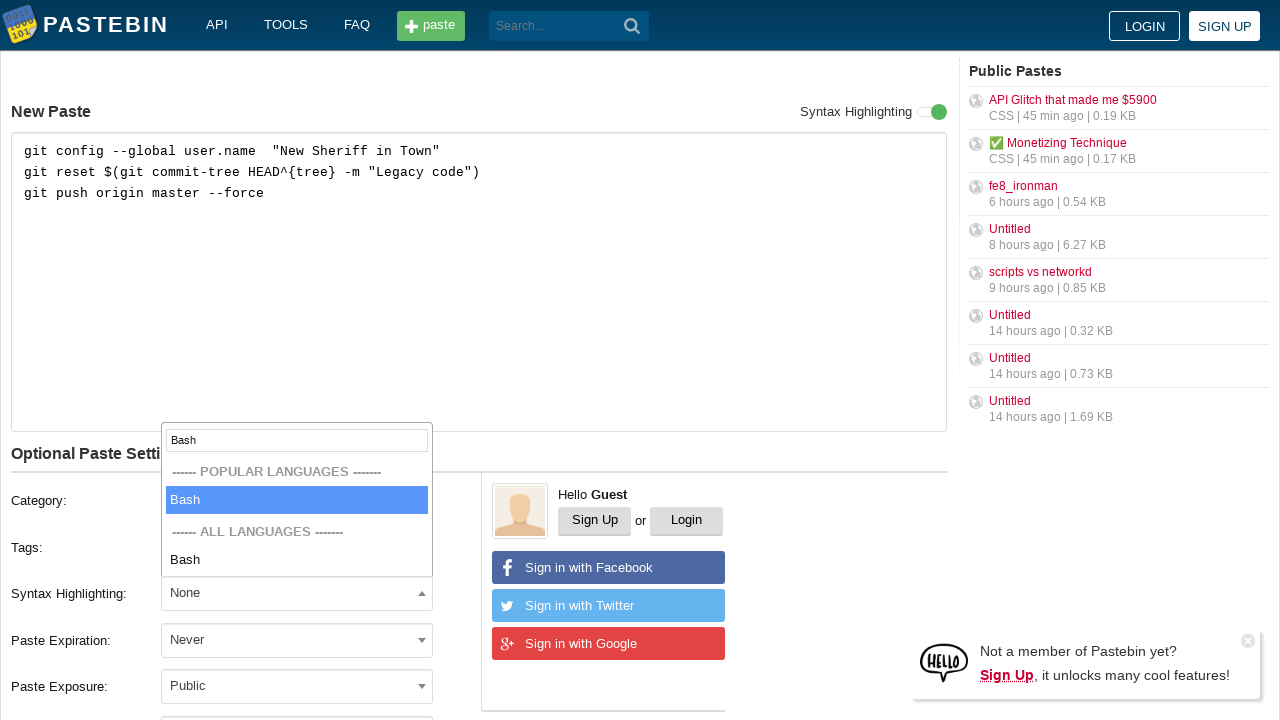

Selected Bash syntax highlighting on .select2-search__field
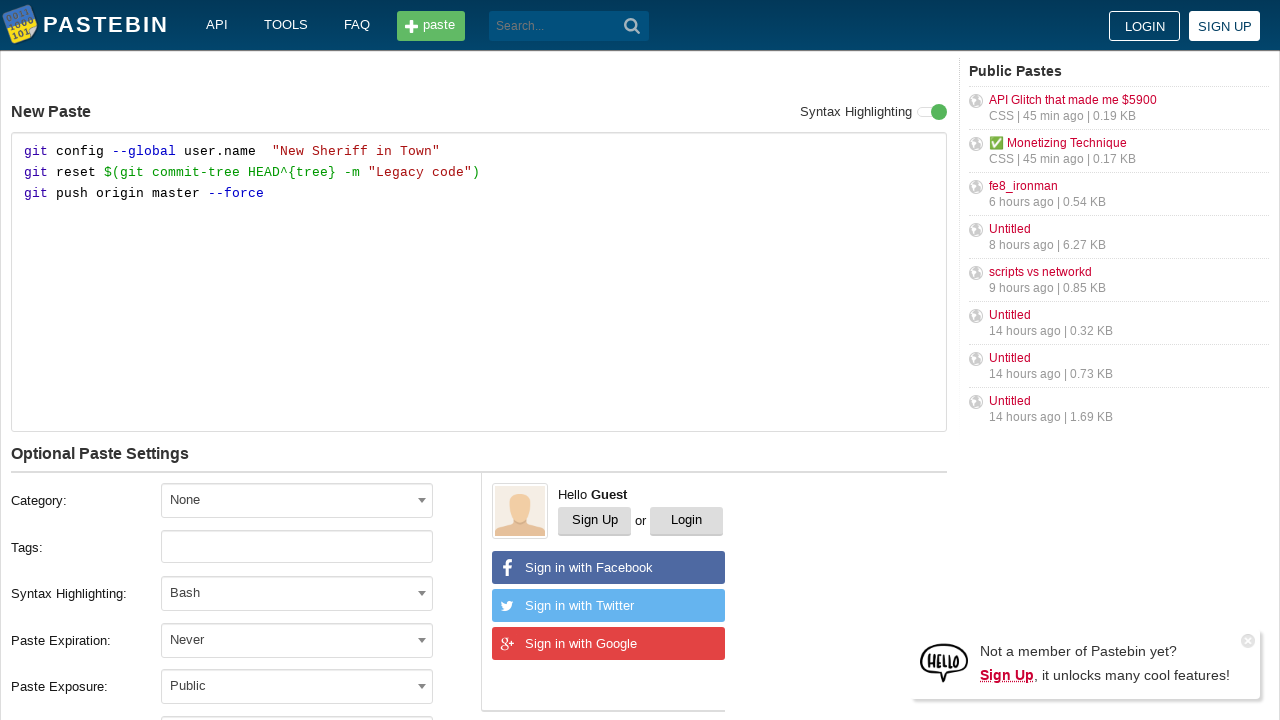

Opened expiration dropdown at (297, 640) on #select2-postform-expiration-container
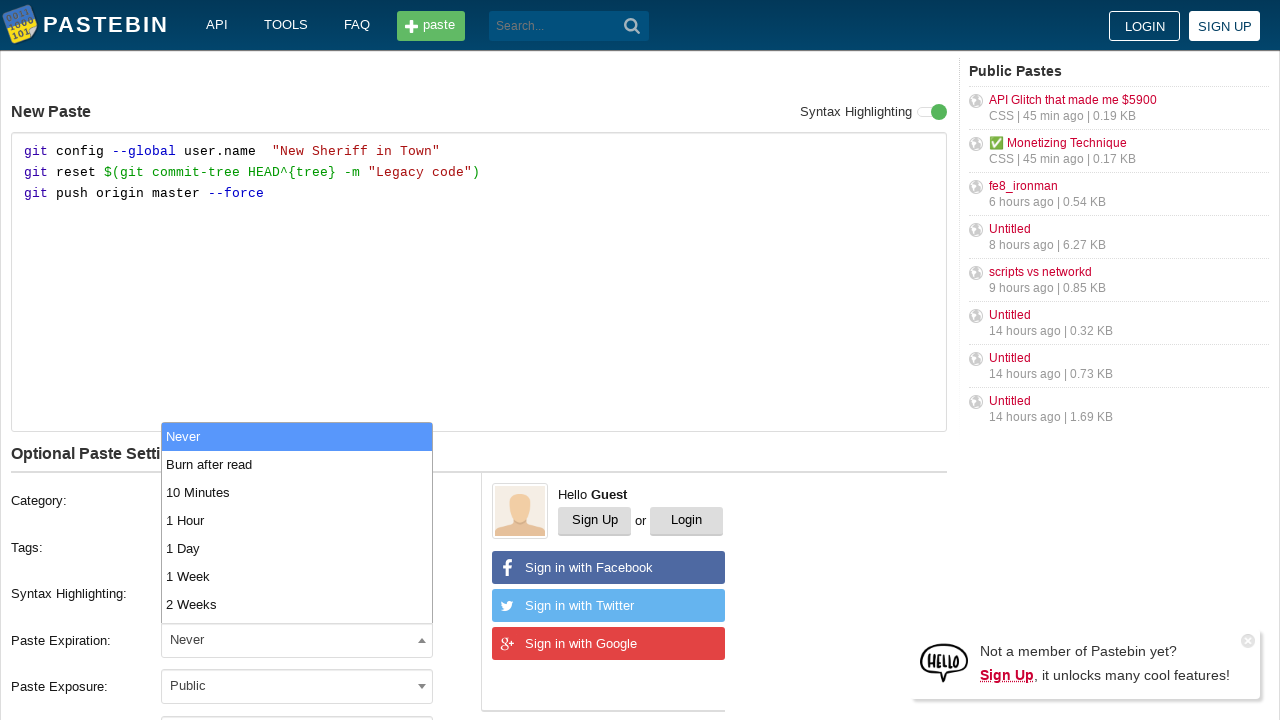

Selected 10 Minutes expiration time at (297, 492) on xpath=//li[contains(text(), '10 Minutes')]
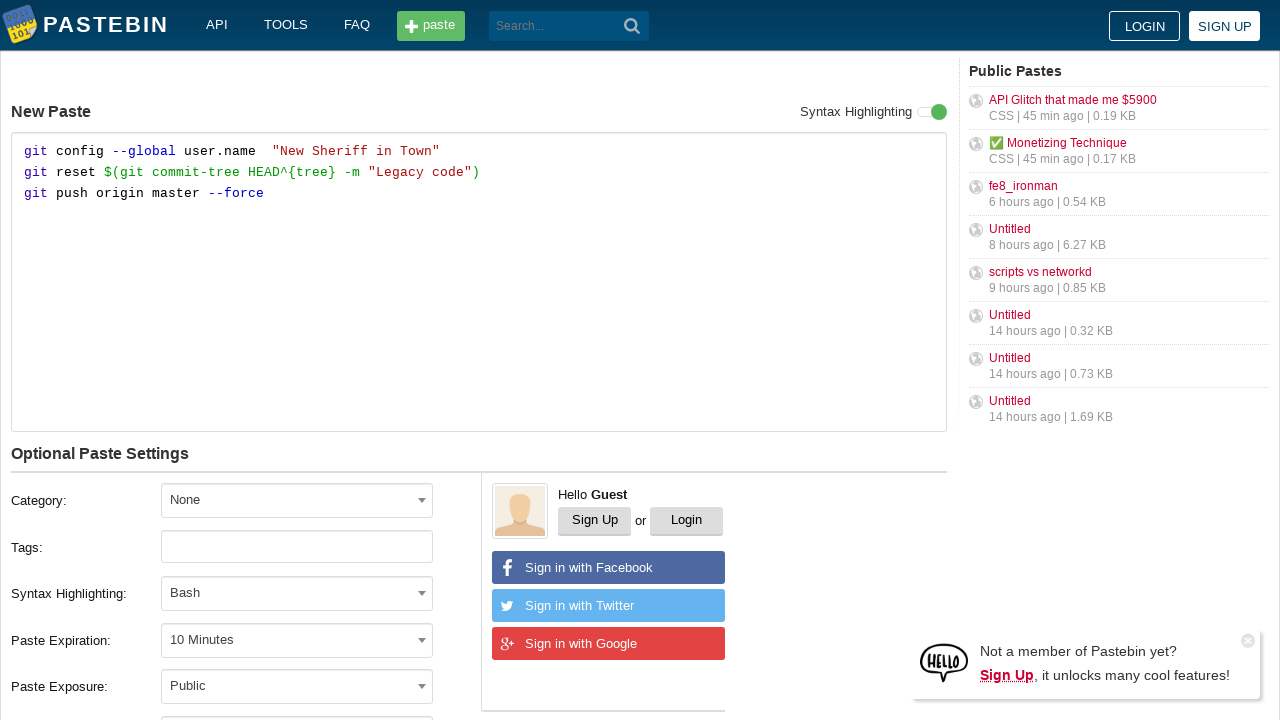

Filled paste title with 'how to gain dominance among developers' on #postform-name
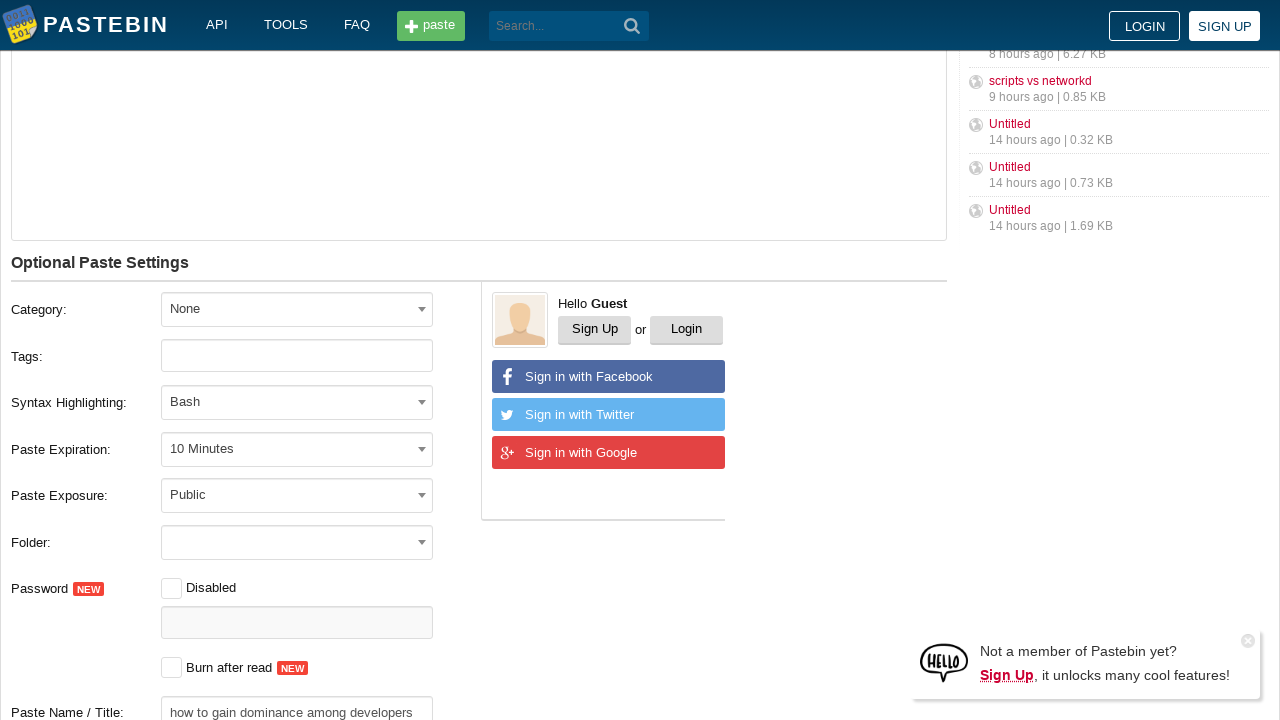

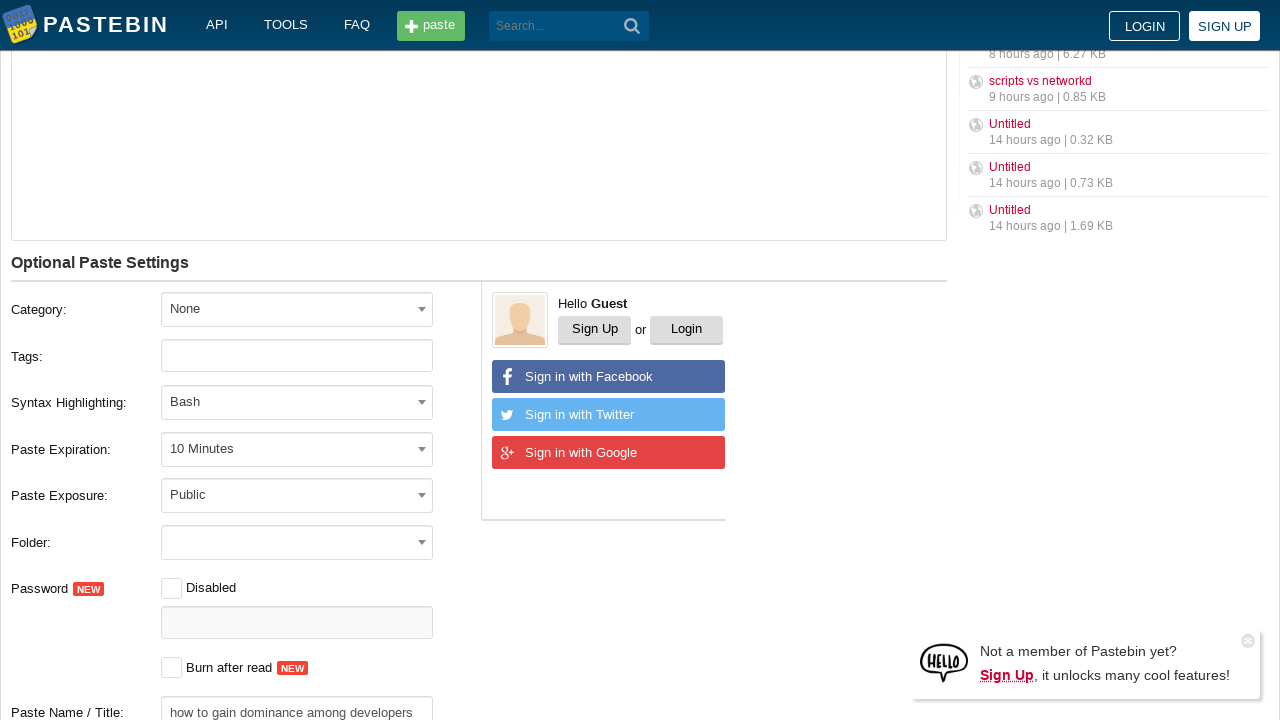